Tests browser forward navigation by going to Multiple Windows, back to home, then forward to verify URL matches the windows page

Starting URL: https://the-internet.herokuapp.com/

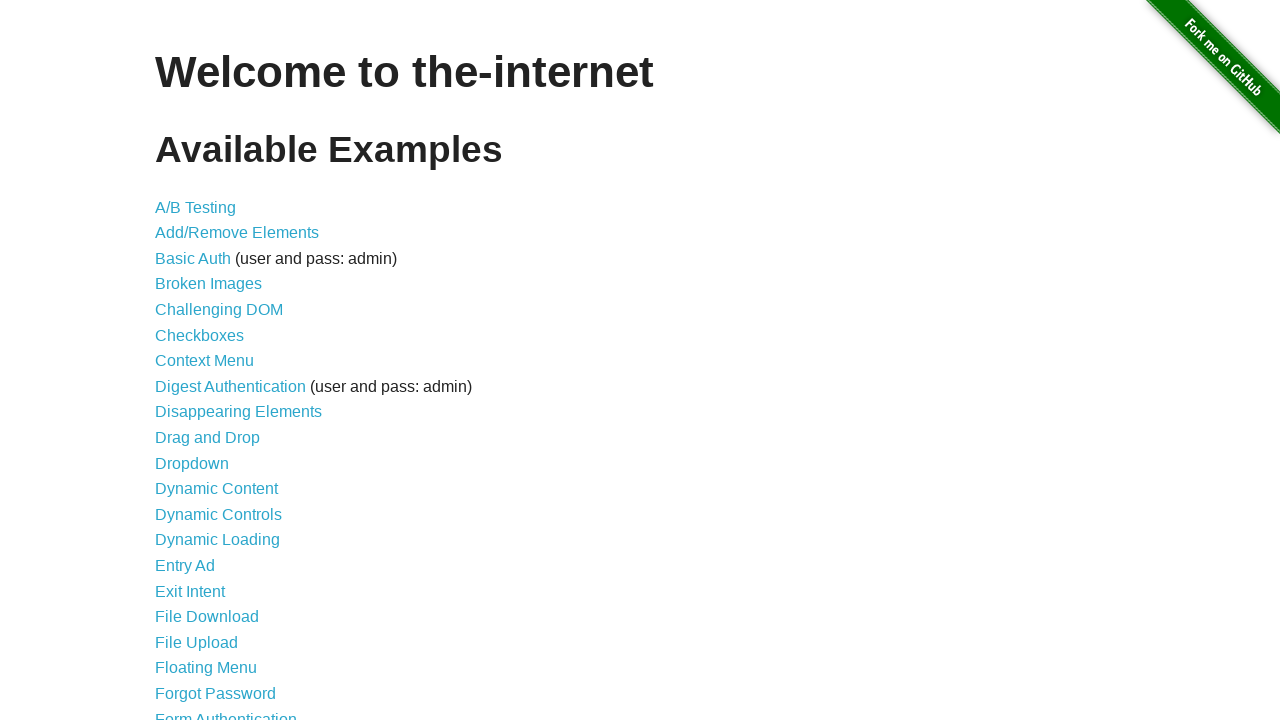

Clicked on Multiple Windows link at (218, 369) on a:has-text('Multiple Windows')
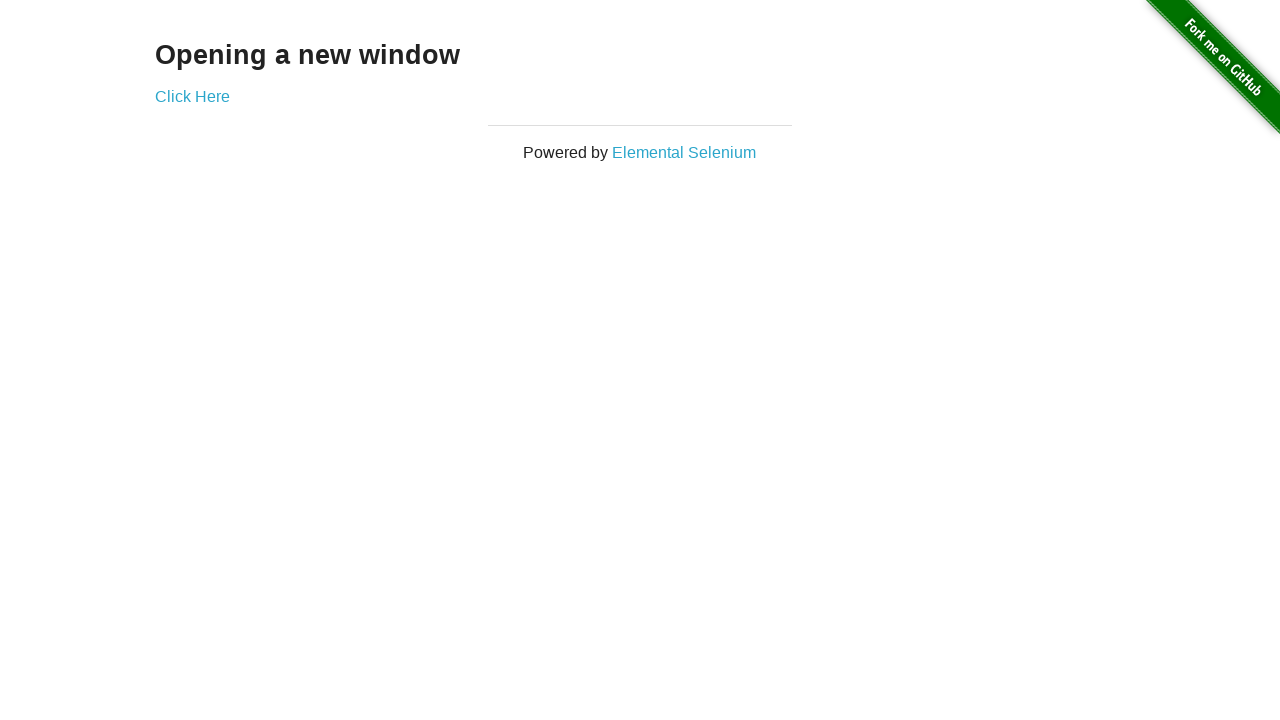

Navigated back to home page
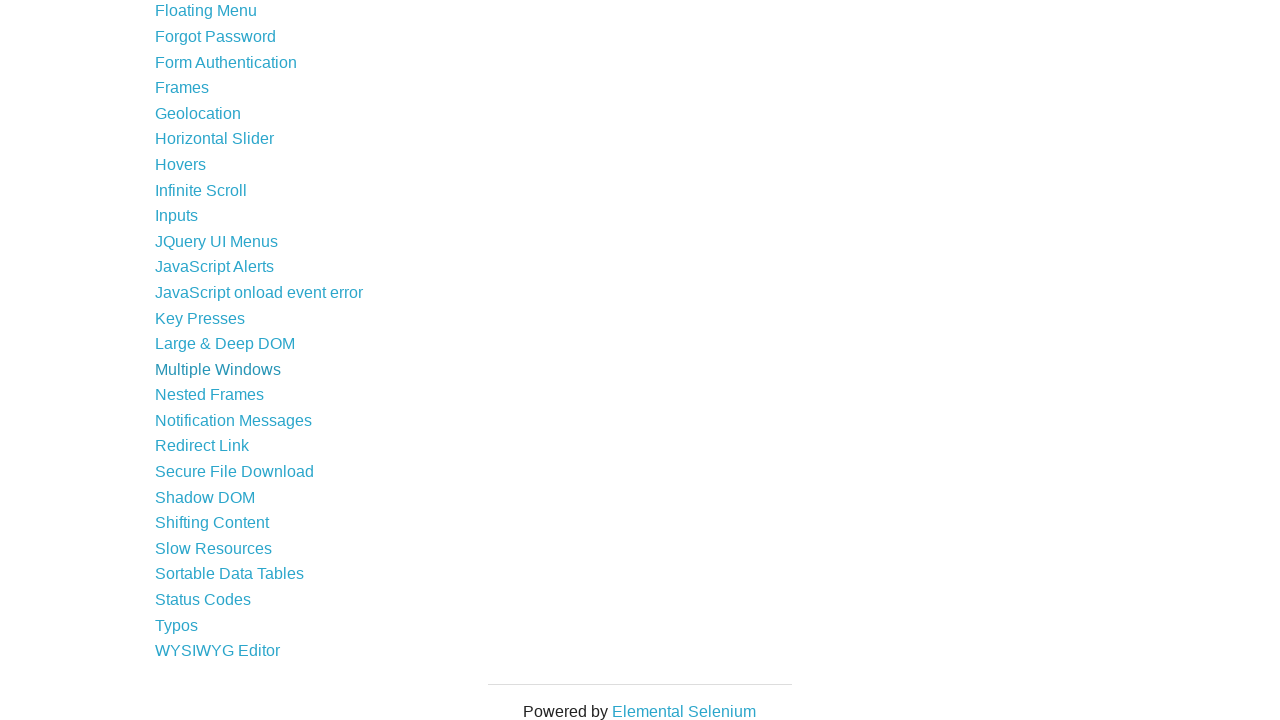

Navigated forward to Multiple Windows page
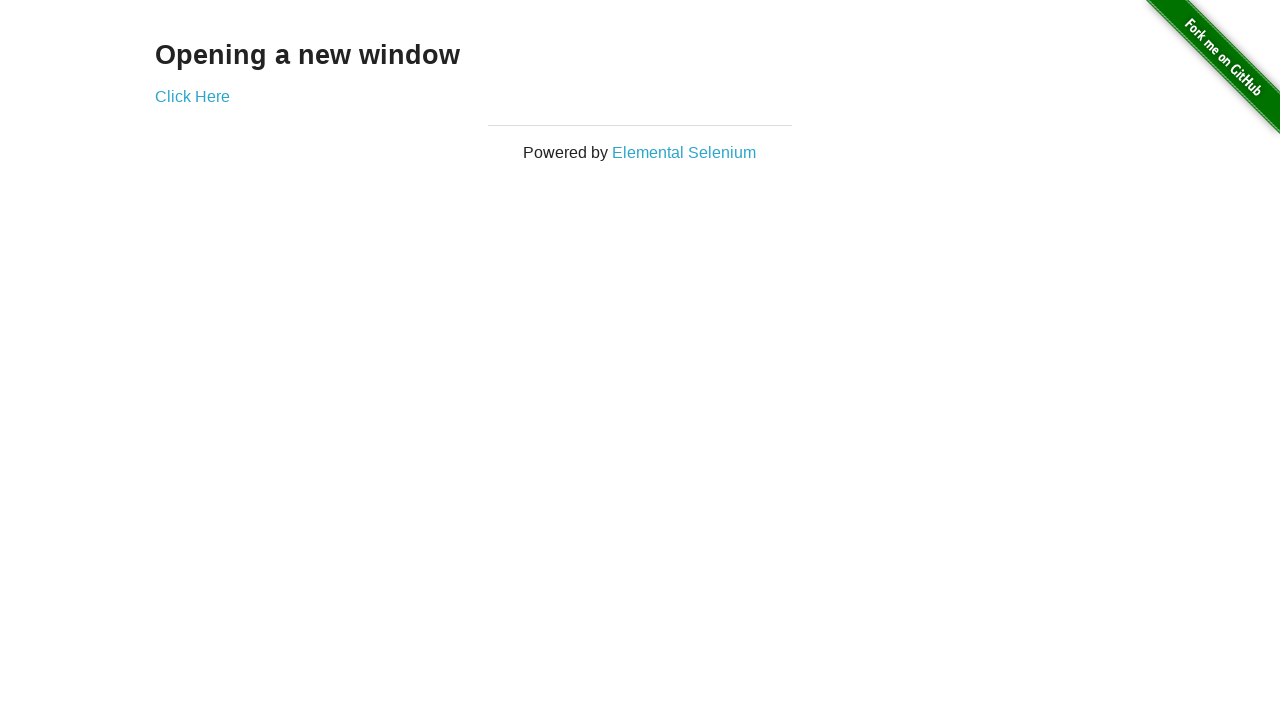

Verified URL matches the windows page: https://the-internet.herokuapp.com/windows
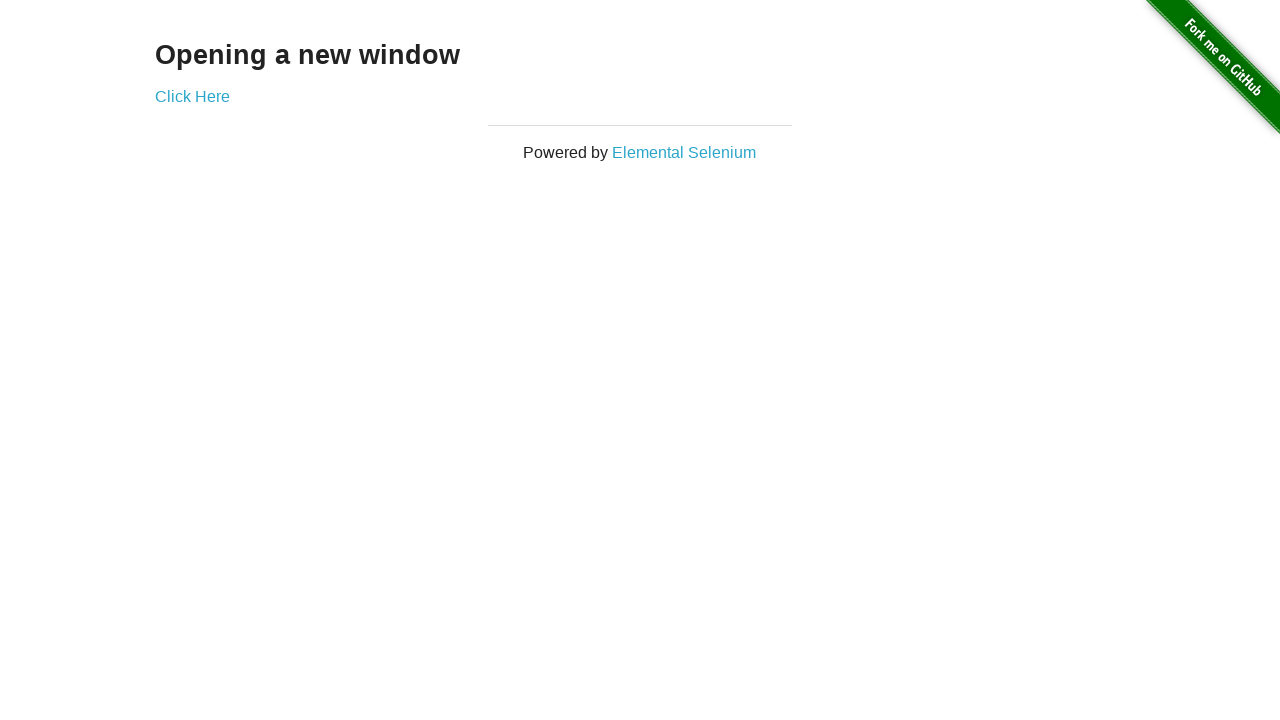

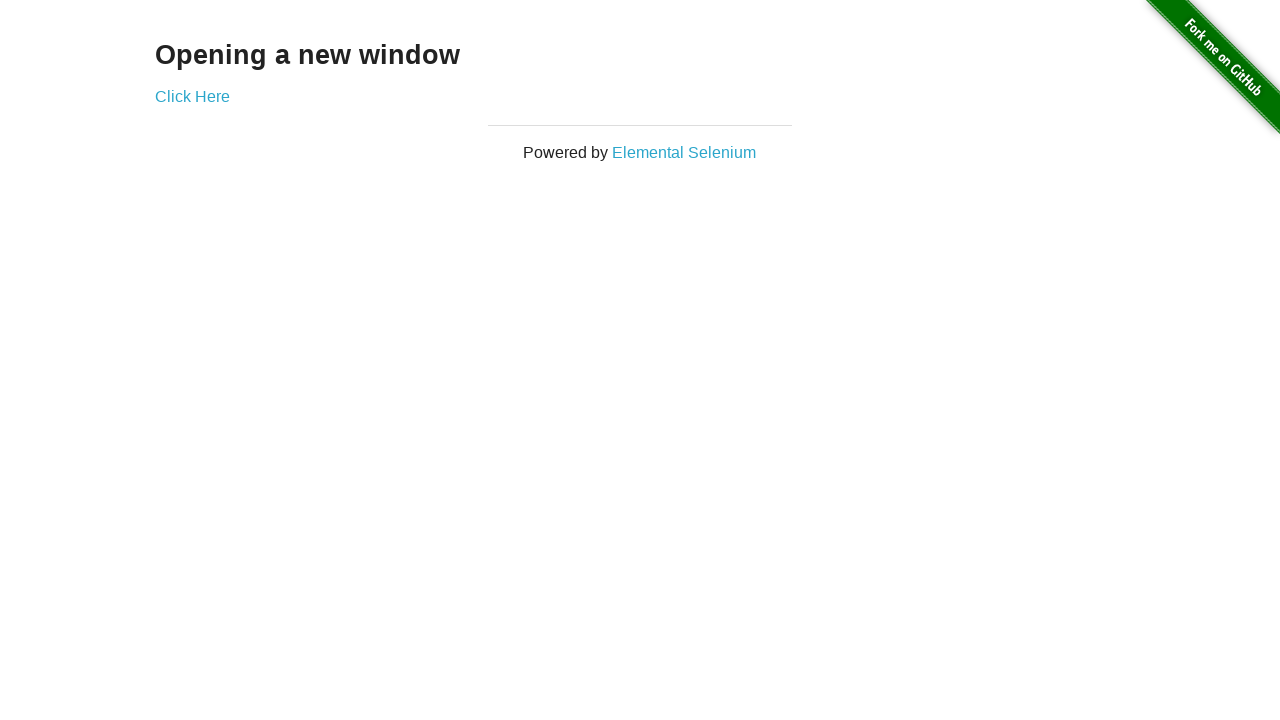